Clicks the 5th anchor tag on the page and verifies navigation to navigation1 page

Starting URL: https://bonigarcia.dev/selenium-webdriver-java/

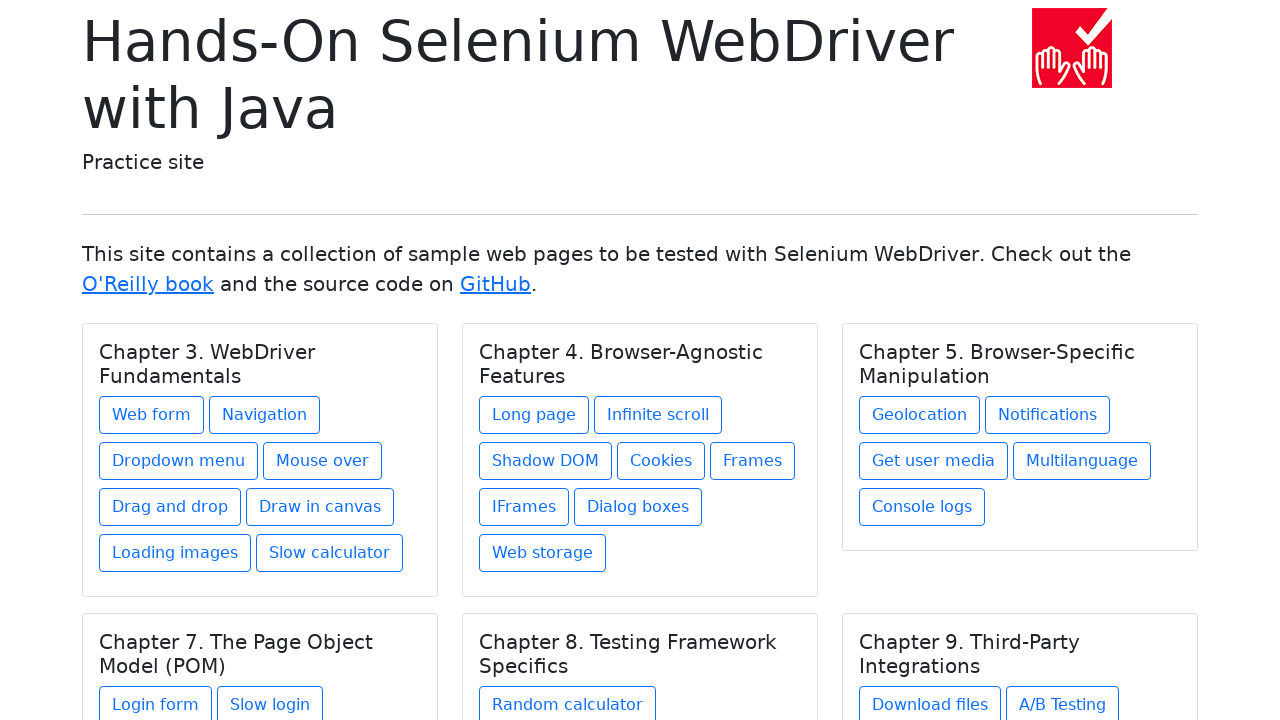

Clicked the 5th anchor tag on the page at (264, 415) on a >> nth=4
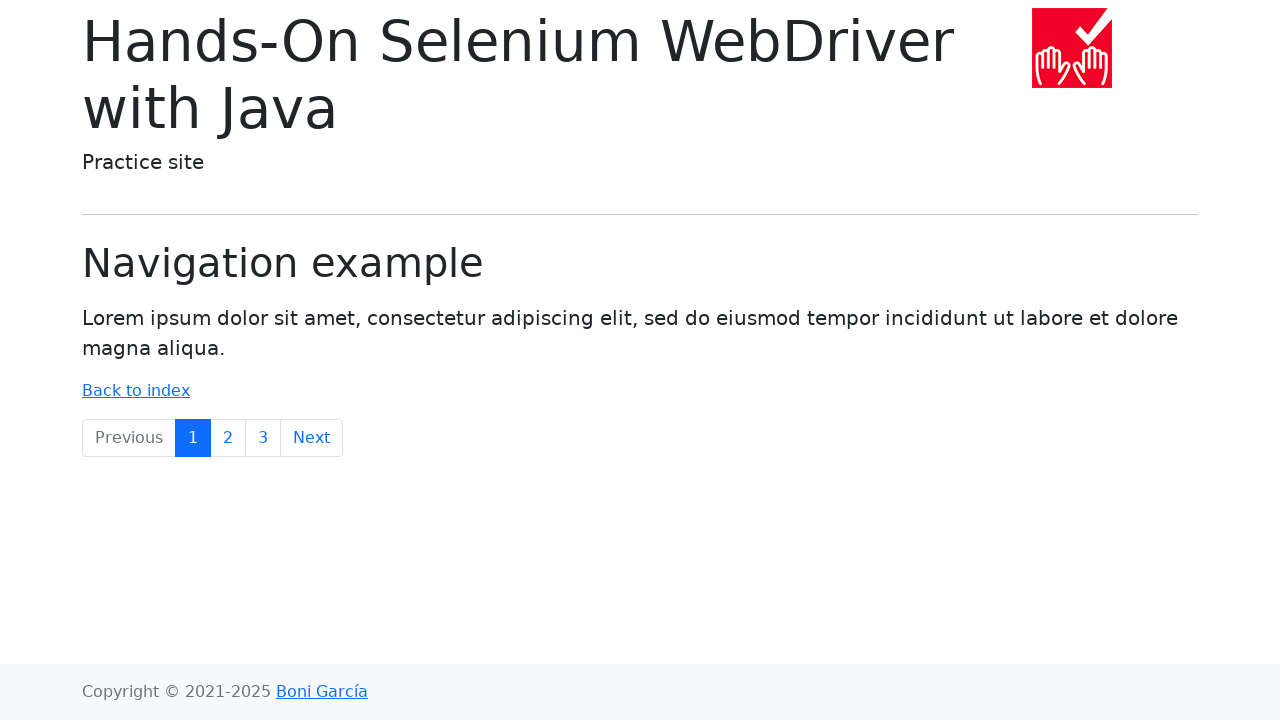

Verified navigation to navigation1 page
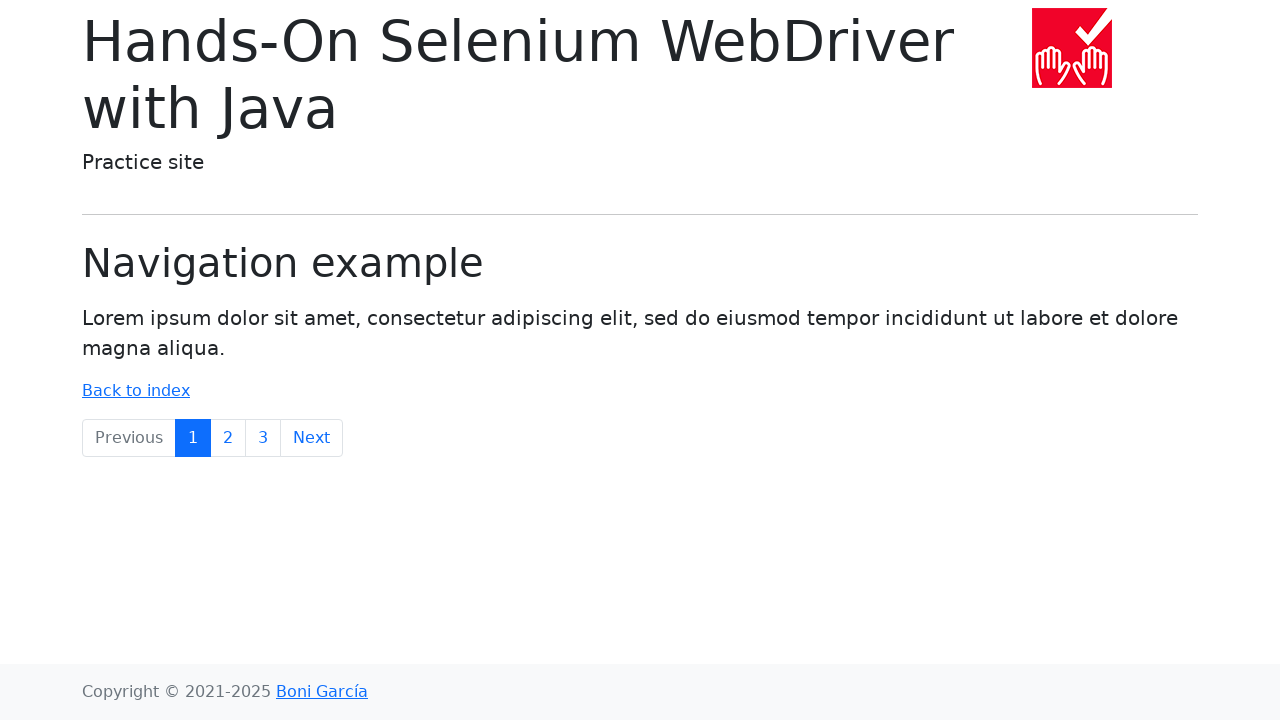

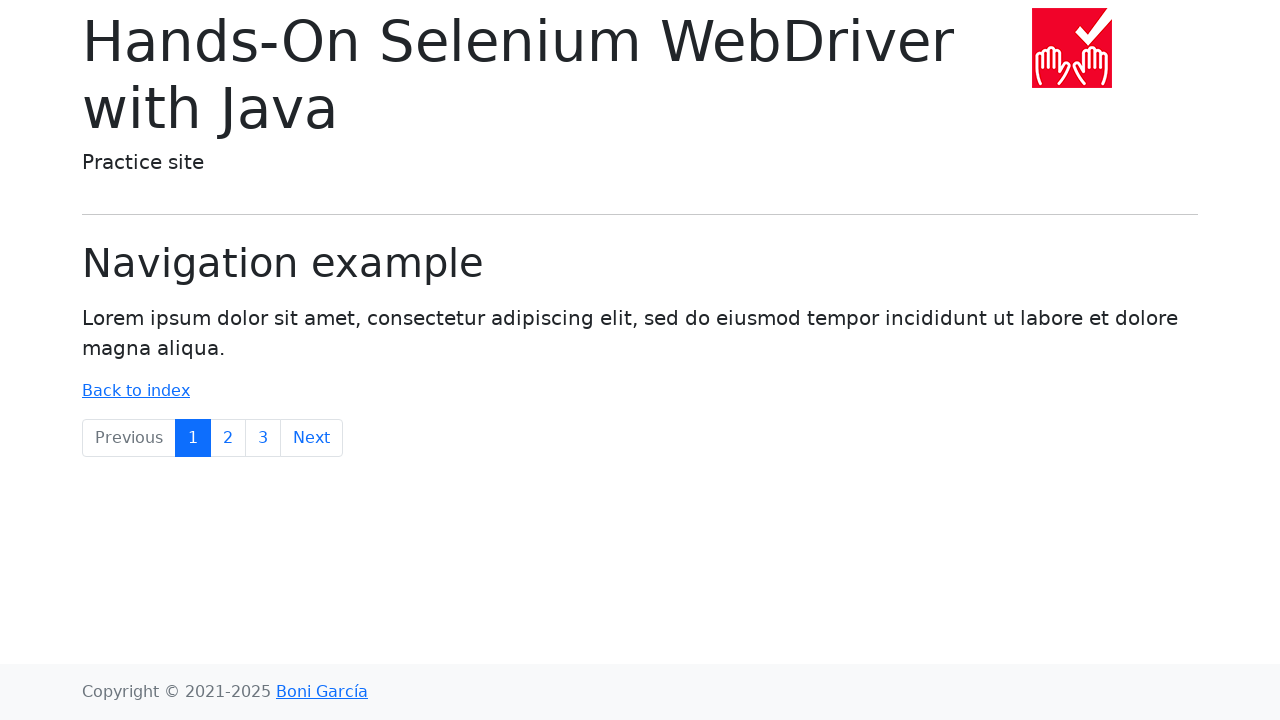